Tests product page navigation on an e-commerce site by clicking through category navigation, selecting Phone/Tablets/iPod category, applying the Apple manufacturer filter, and verifying the product page displays correctly.

Starting URL: https://ecommerce-playground.lambdatest.io/

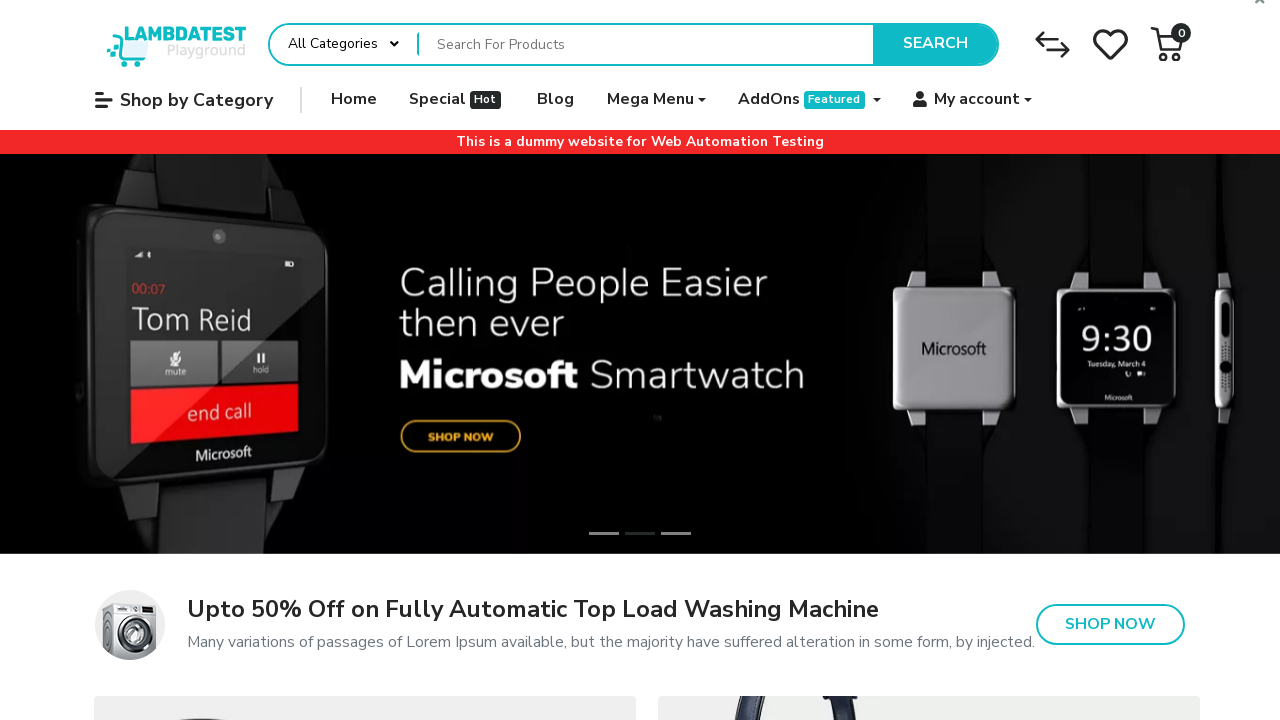

Clicked on 'Shop by Category' navigation at (198, 100) on .shop-by-category
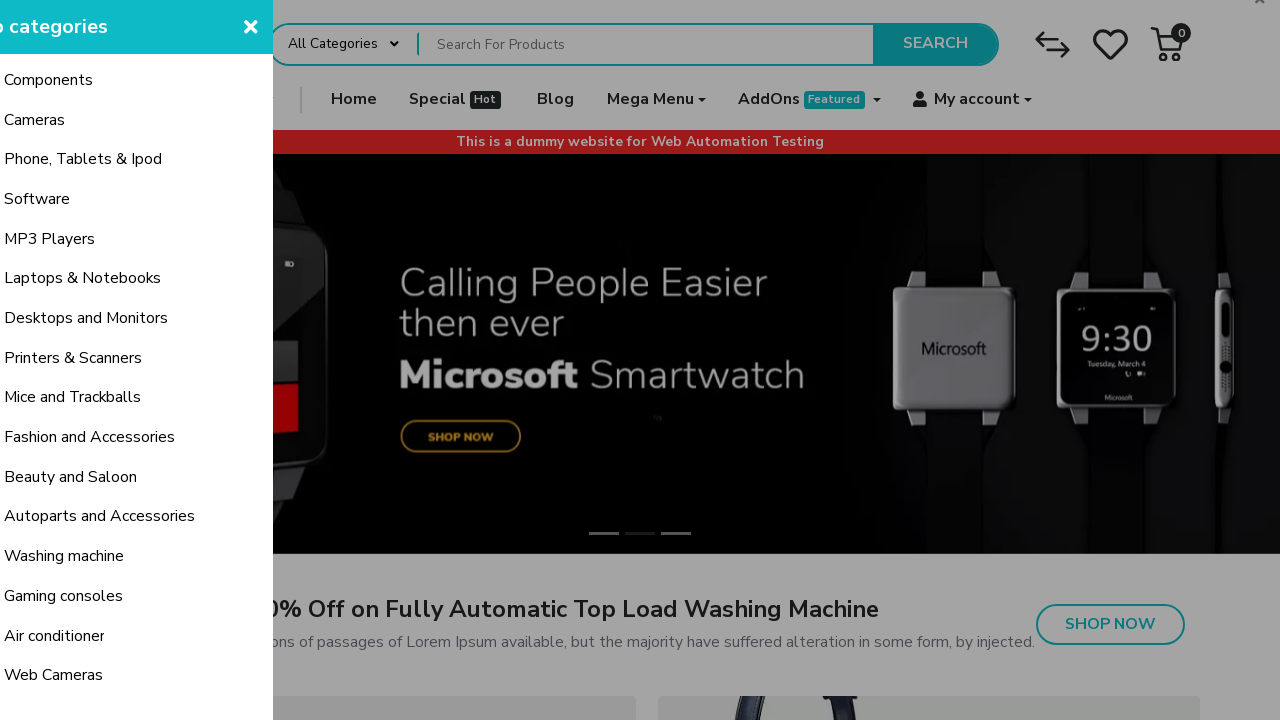

Clicked on Phone, Tablets & iPod category from navigation menu at (160, 160) on .mz-pure-drawer:first-of-type .navbar-nav>li:nth-of-type(3)
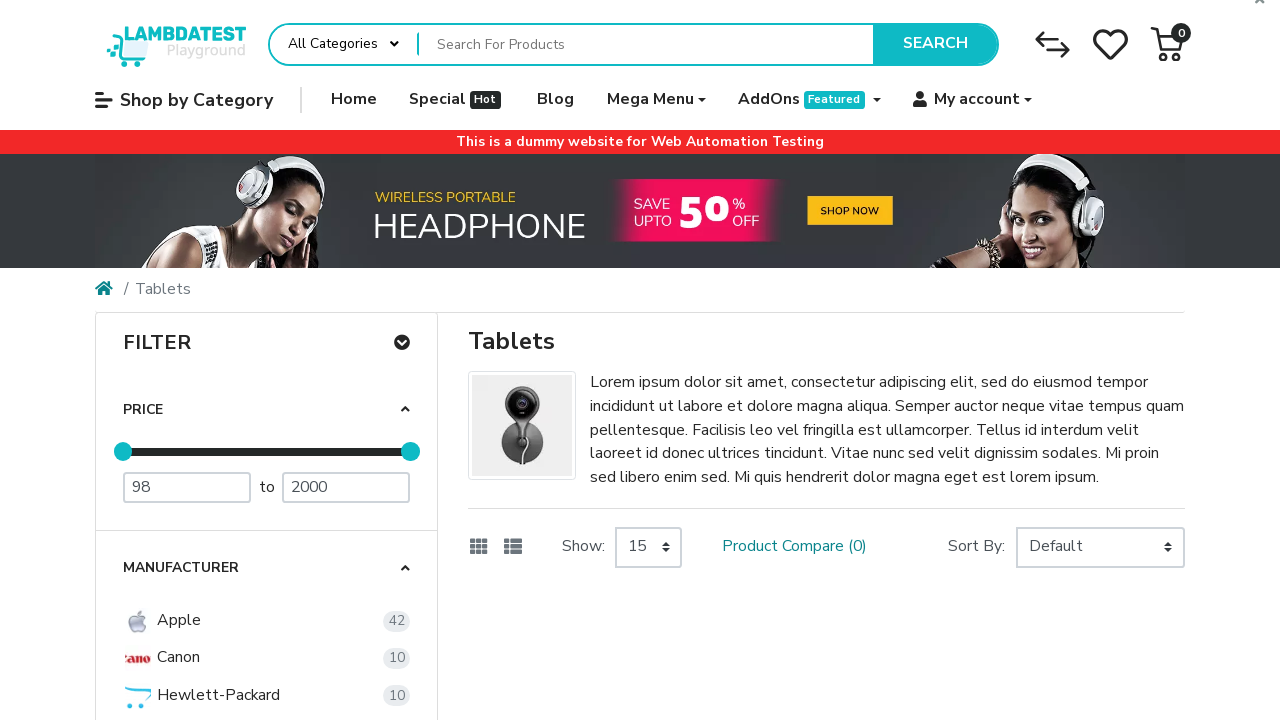

Applied Apple manufacturer filter at (162, 621) on #container .manufacturer .mz-filter-group-content div:first-of-type div
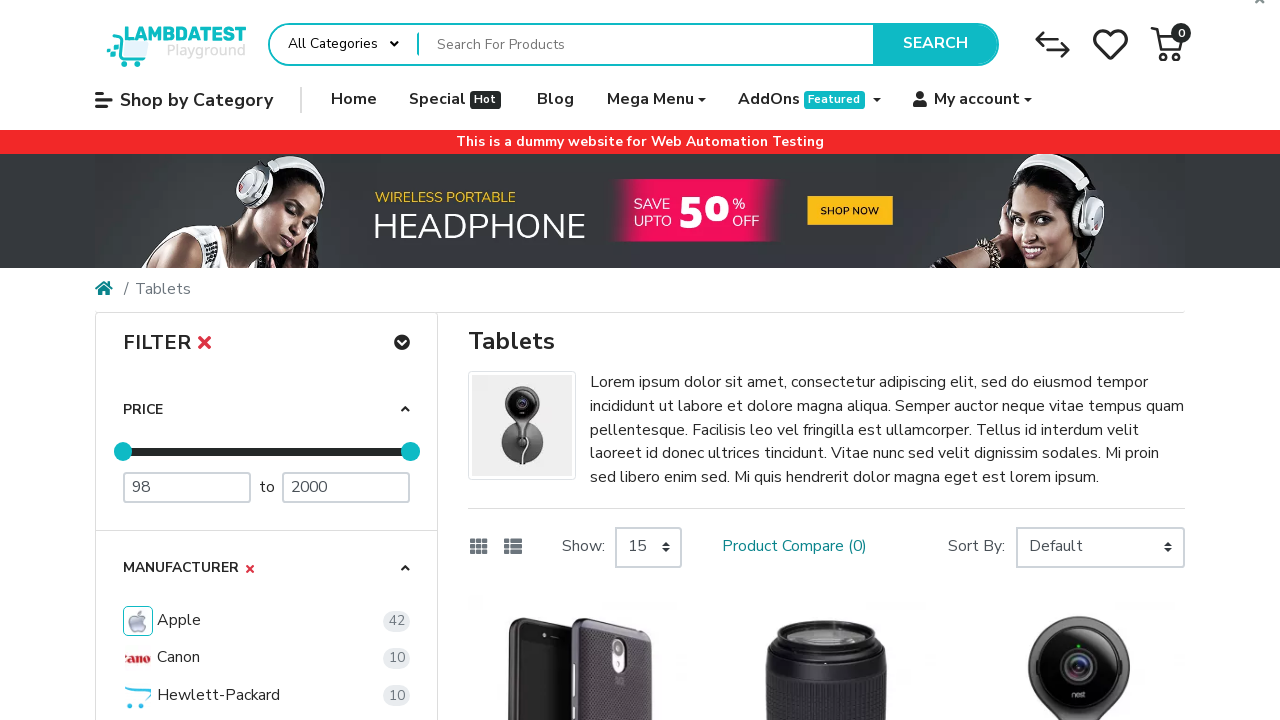

Waited for Tablets product image to load
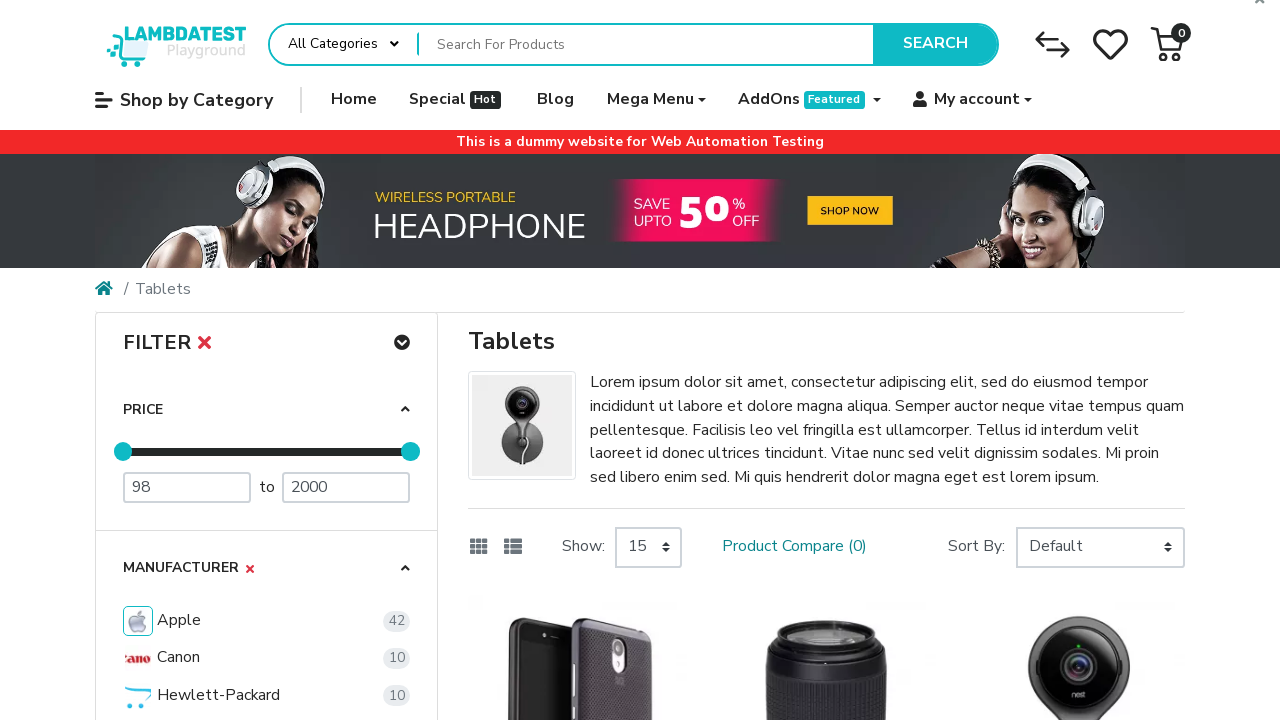

Verified Tablets product image is visible on the page
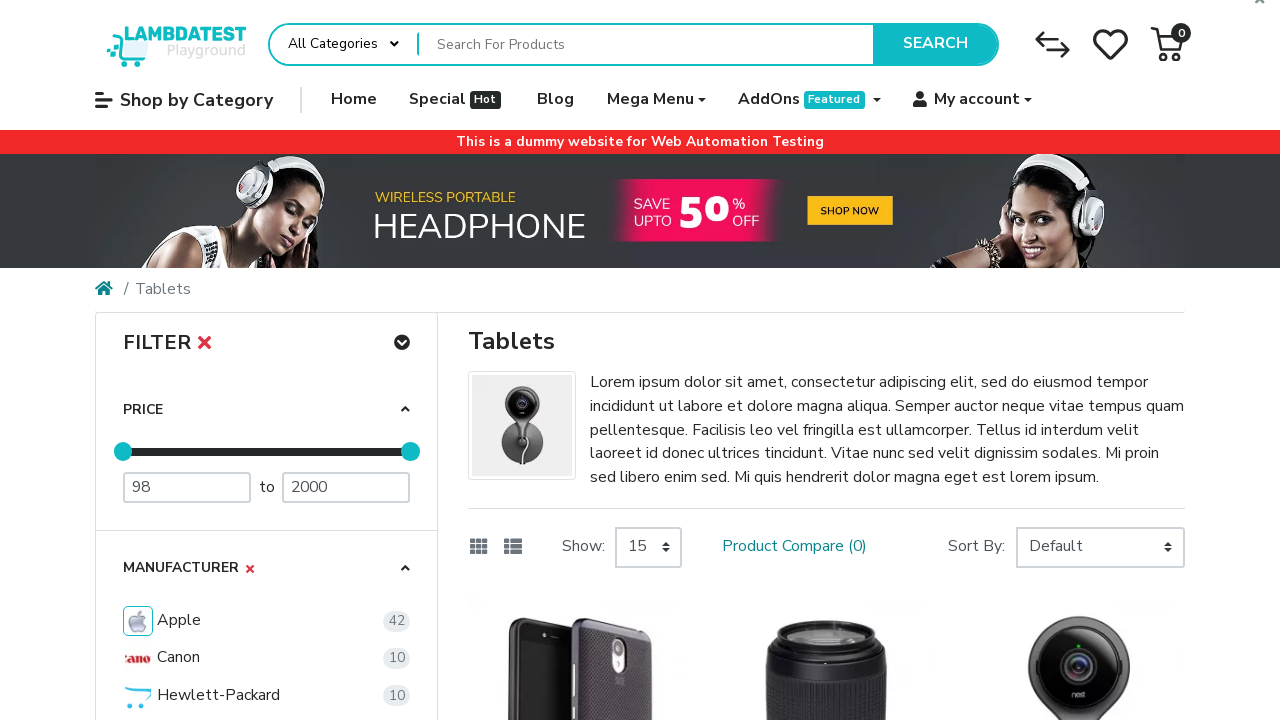

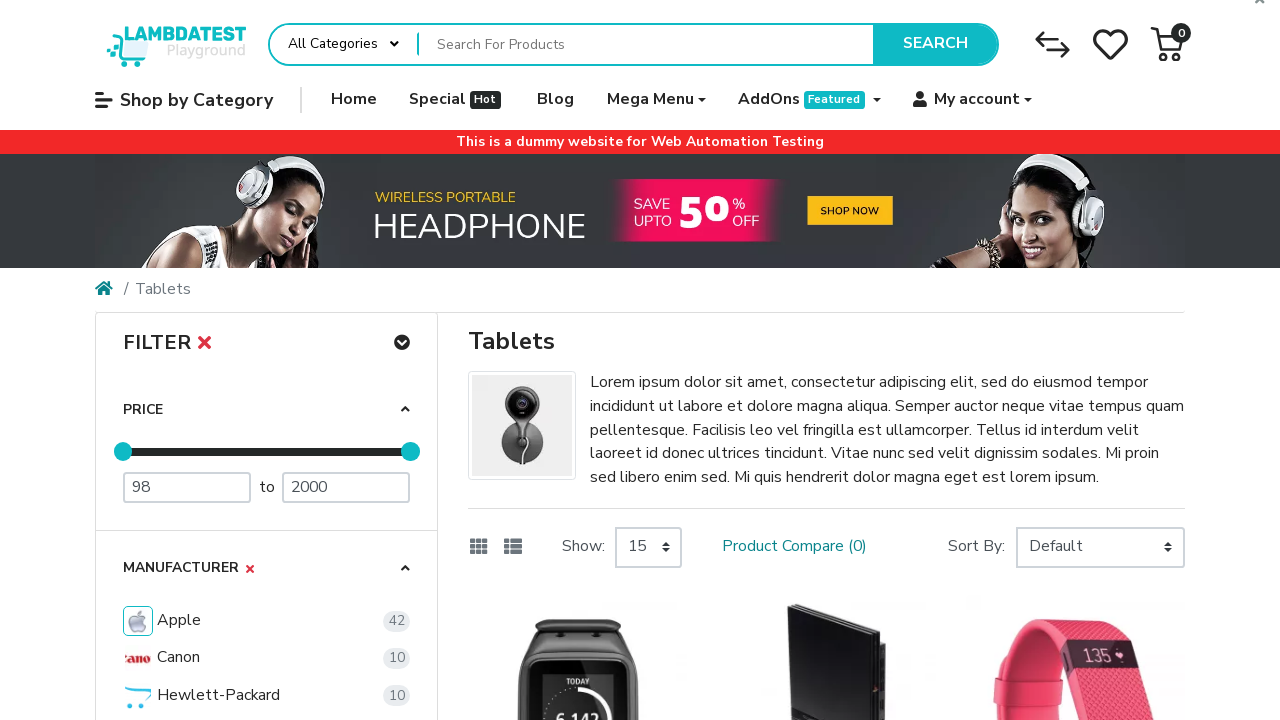